Tests geolocation functionality when location access is blocked, clicks the button to attempt getting location

Starting URL: https://the-internet.herokuapp.com/geolocation

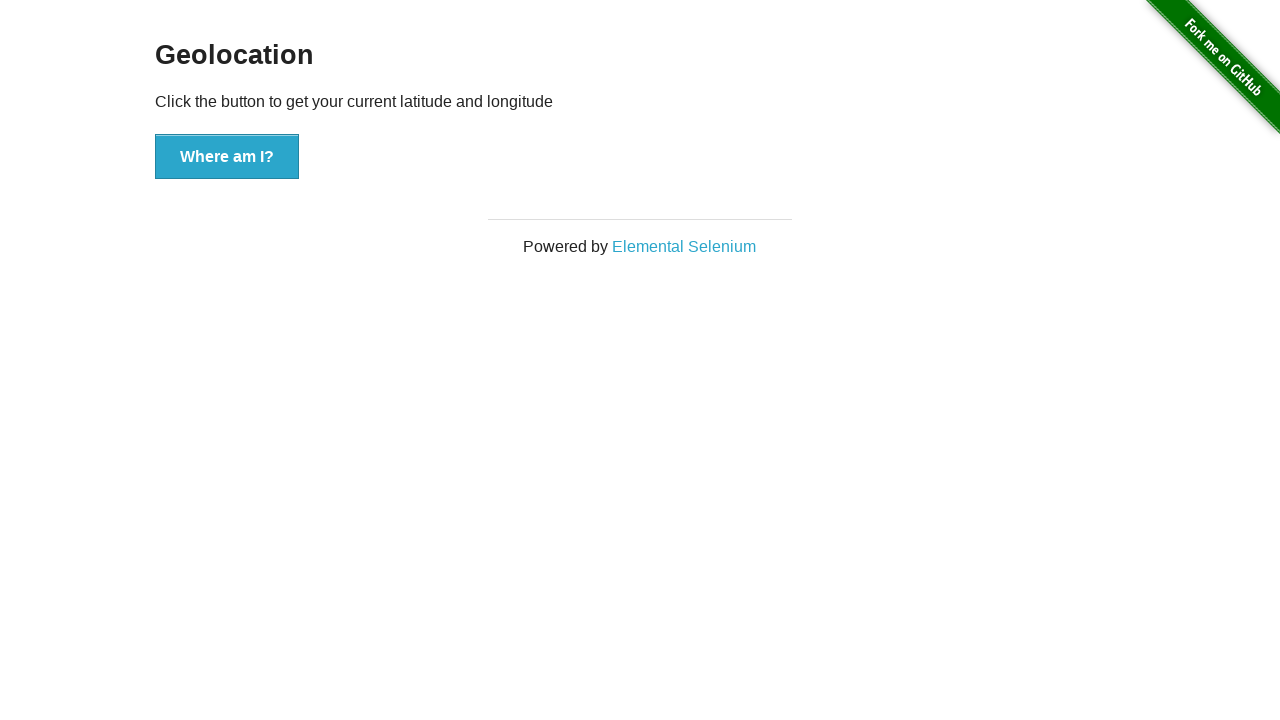

Clicked 'Where am I?' button to trigger geolocation request at (227, 157) on button
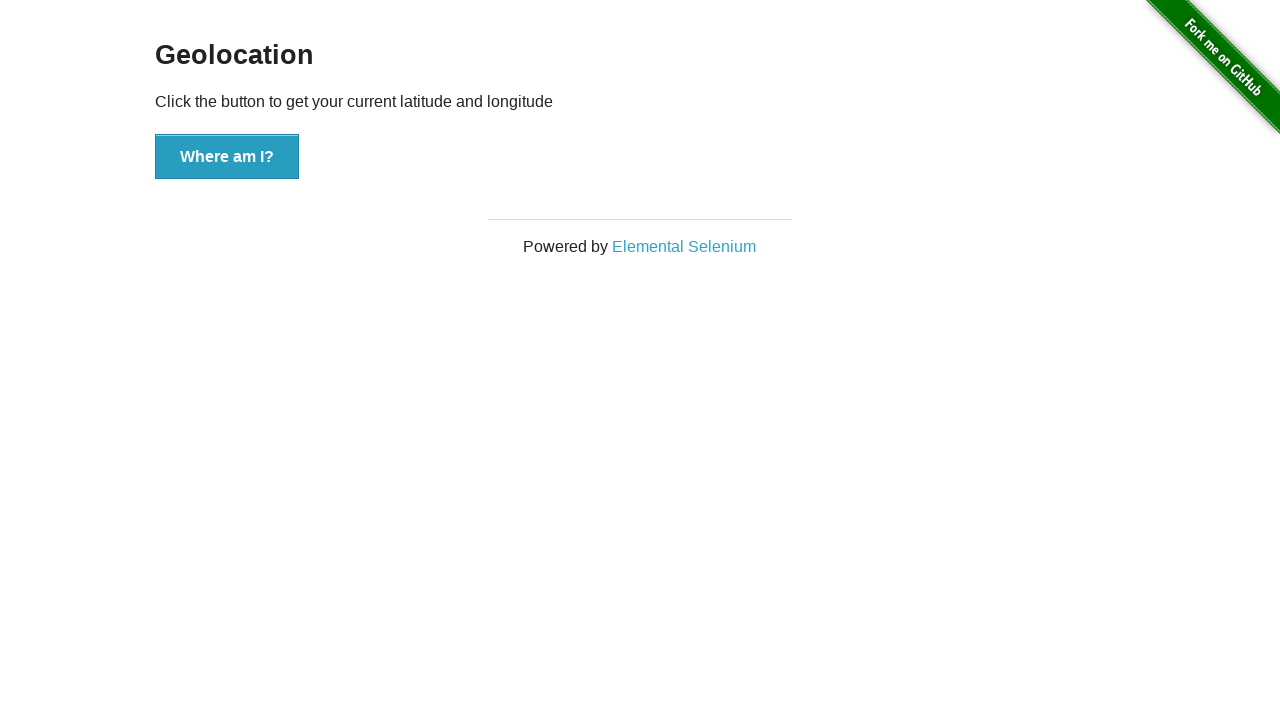

Waited for geolocation error message to appear after blocking location access
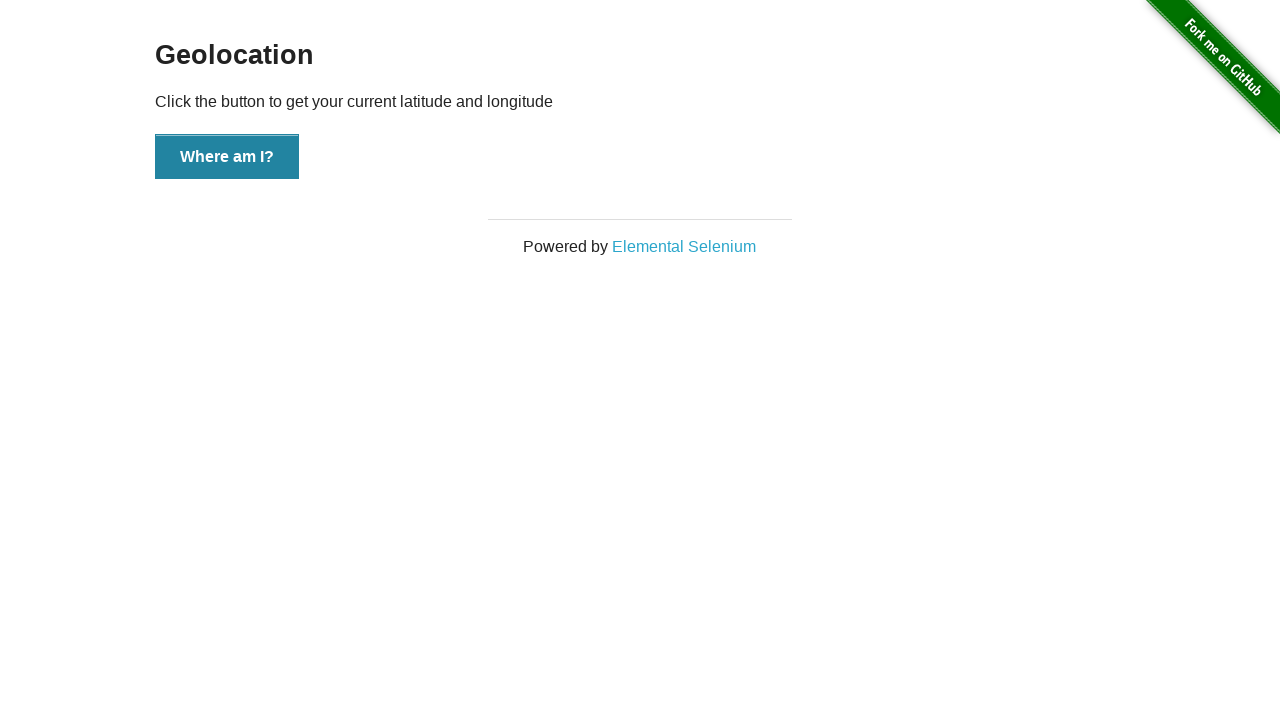

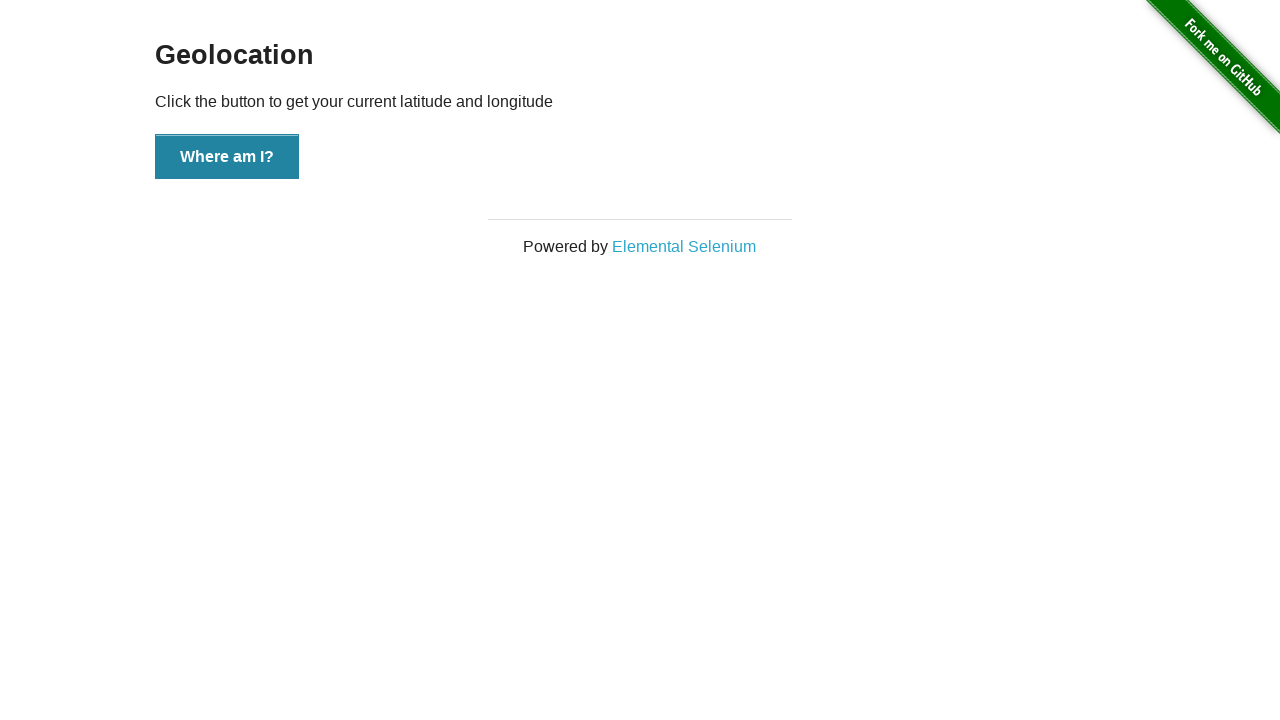